Tests a JavaScript confirmation dialog by clicking a button to trigger it, verifying the confirmation text, and accepting it

Starting URL: https://v1.training-support.net/selenium/javascript-alerts

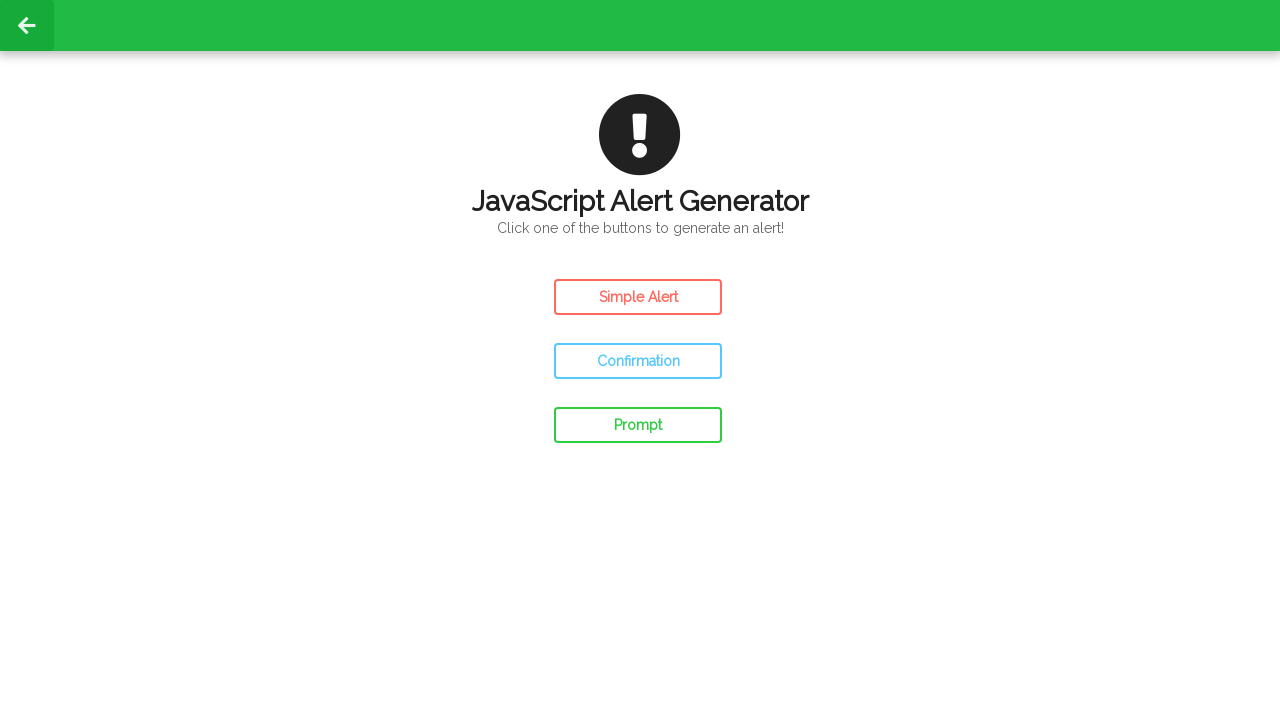

Set up dialog handler for confirmation alerts
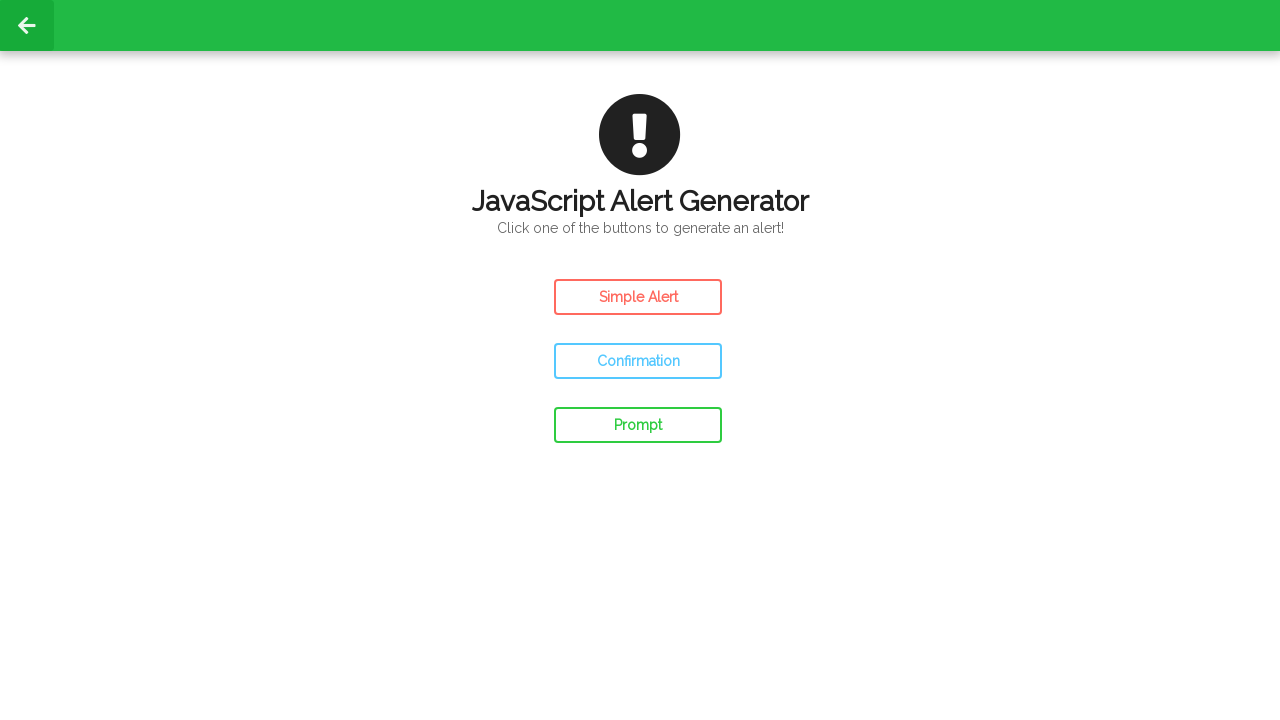

Confirmed JavaScript confirmation dialog with message 'This is a JavaScript Confirmation!' at (638, 361) on #confirm
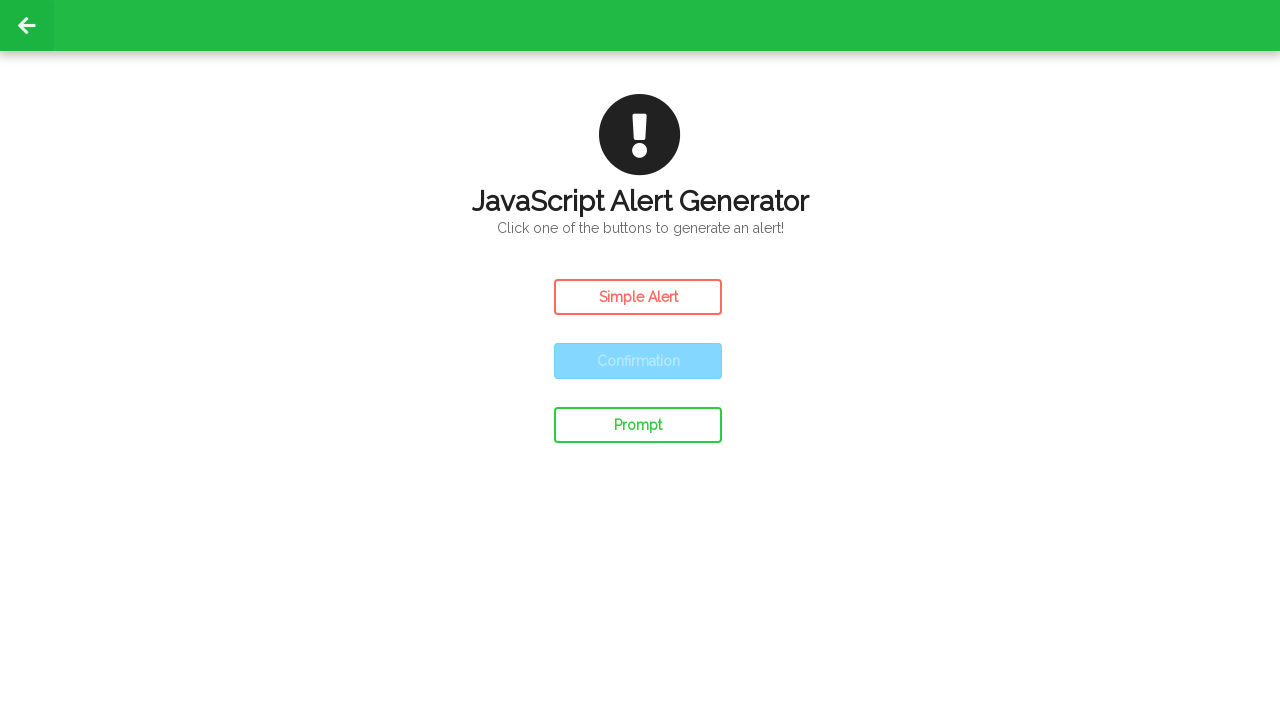

Clicked confirm button to trigger JavaScript confirmation dialog
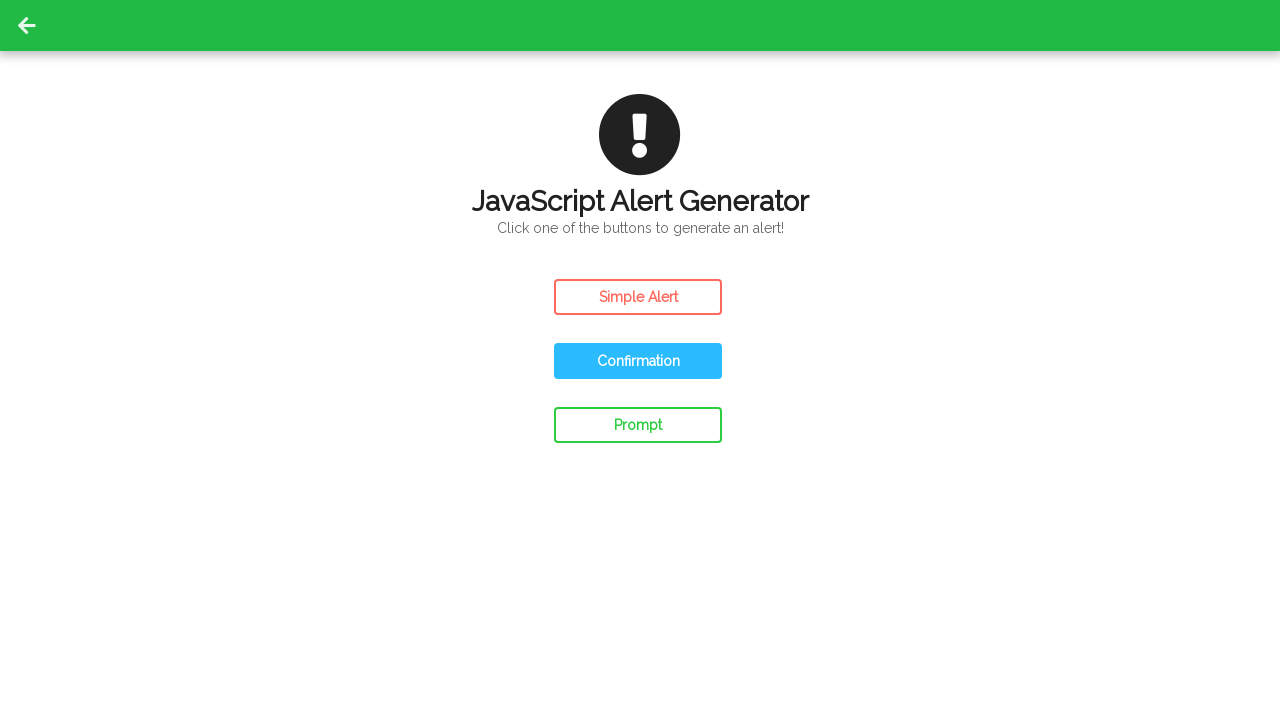

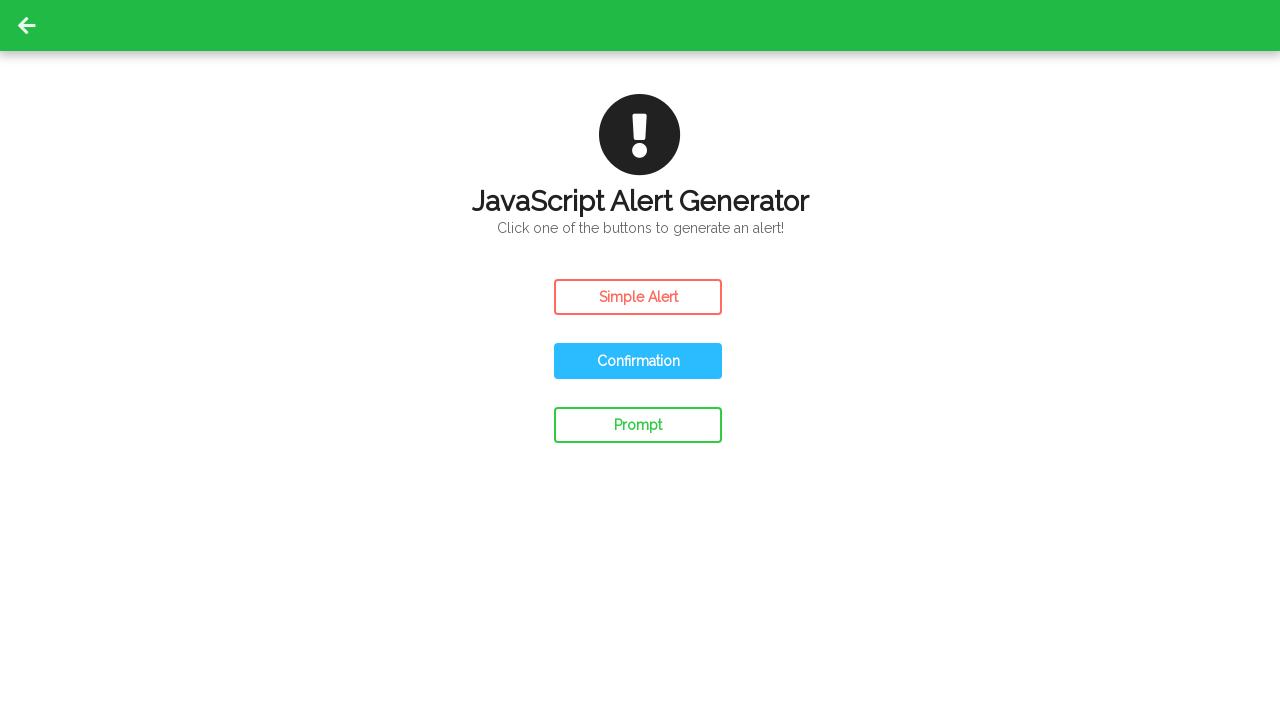